Tests dropdown functionality by clicking the Dropdown link and selecting various options by label, index, and value

Starting URL: https://the-internet.herokuapp.com/

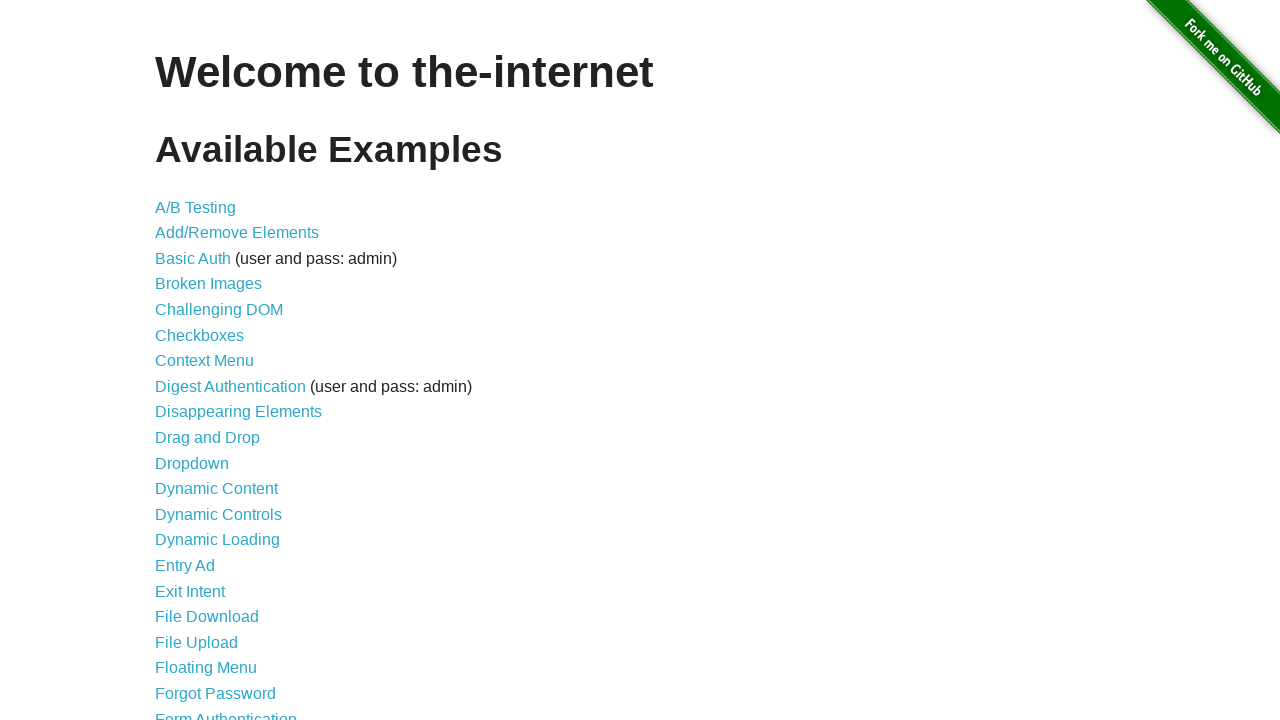

Clicked Dropdown link at (192, 463) on internal:role=link[name="Dropdown"i]
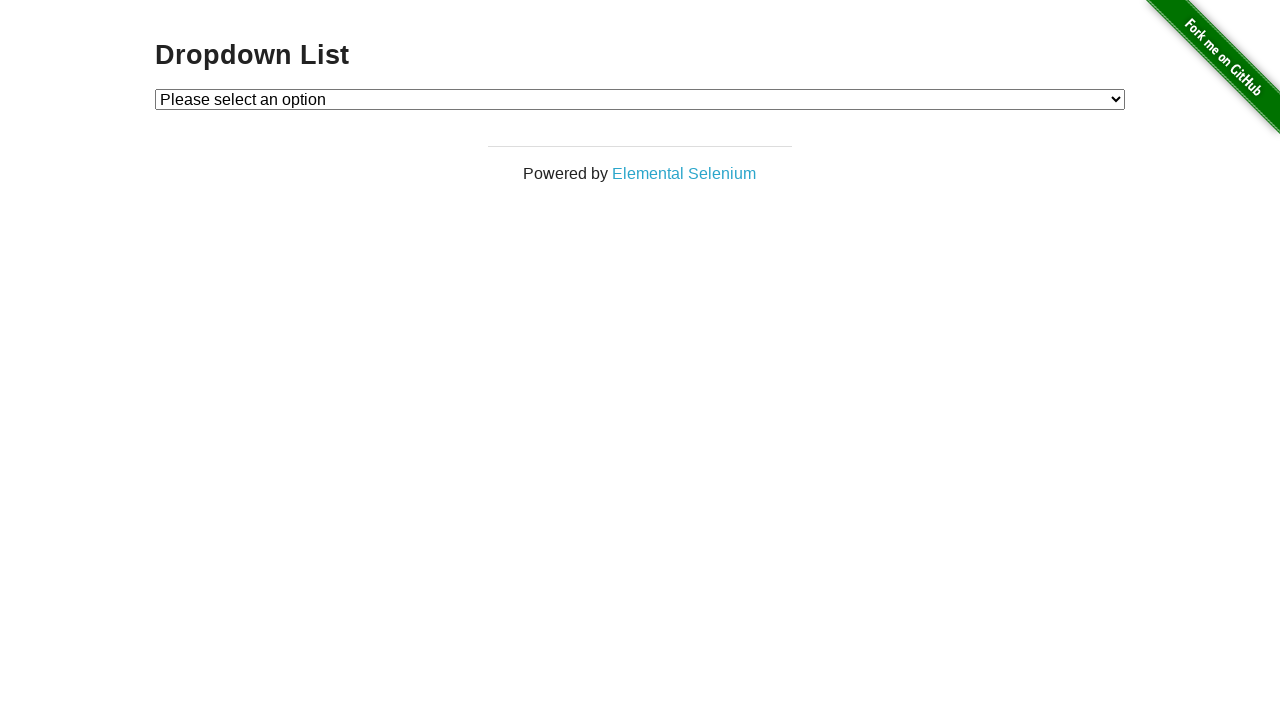

Dropdown List heading is visible
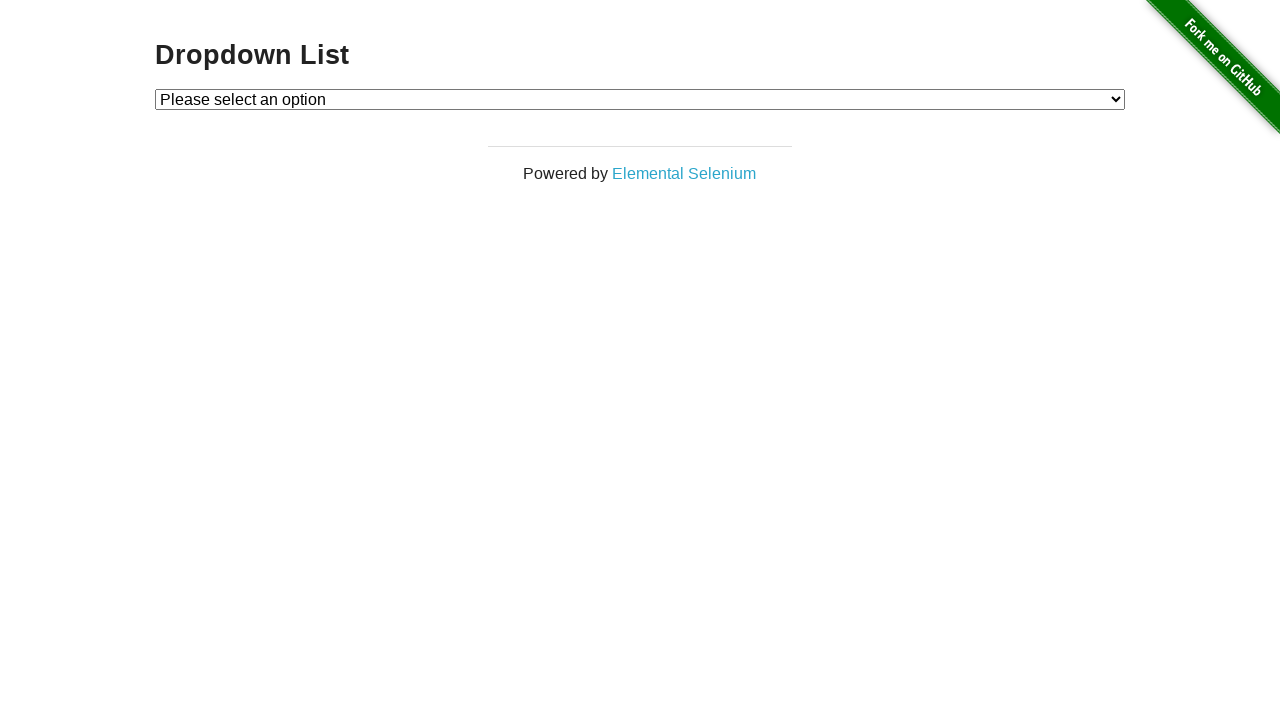

Selected 'Option 2' from dropdown by label on #dropdown
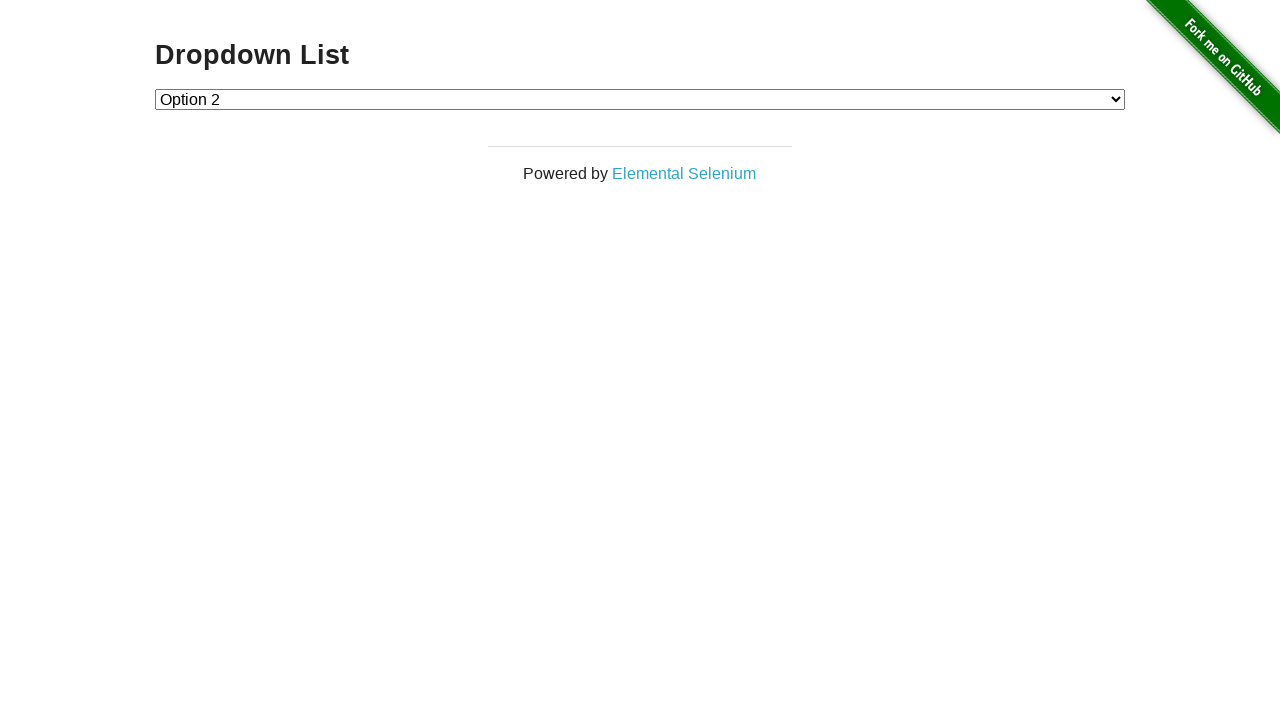

Selected option at index 1 (Option 1) from dropdown on #dropdown
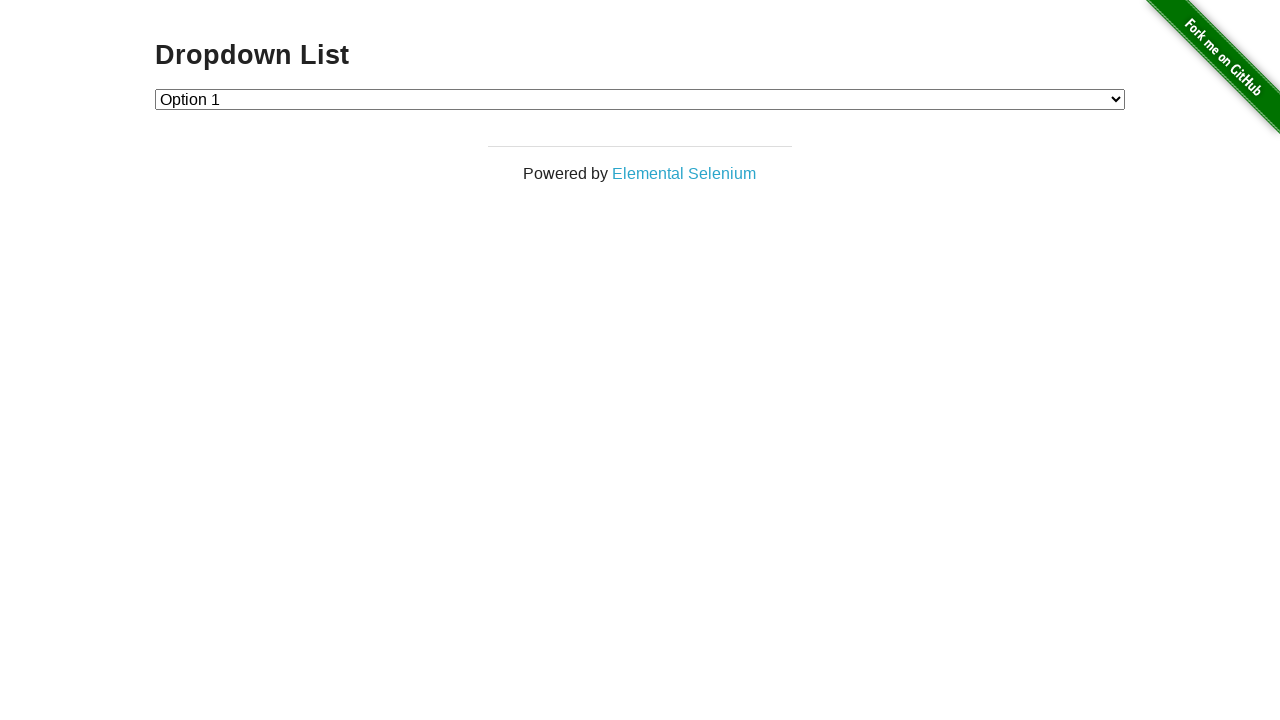

Selected 'Option 2' from dropdown by value on #dropdown
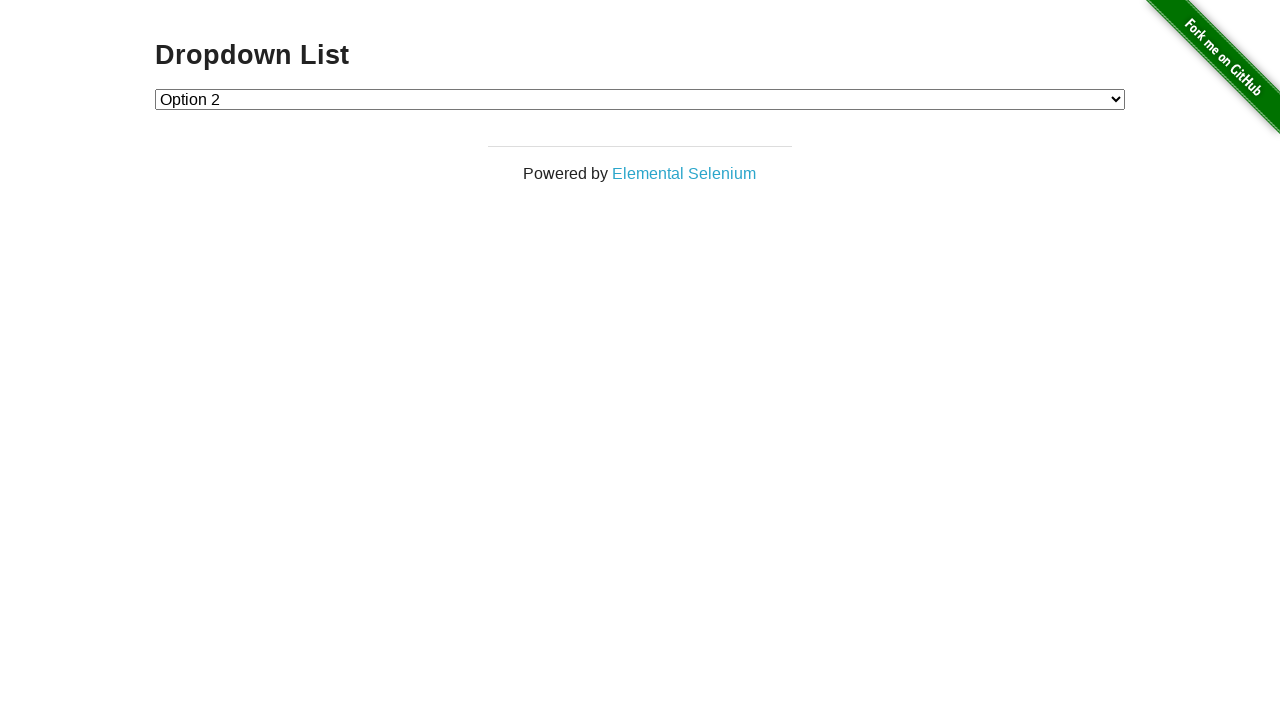

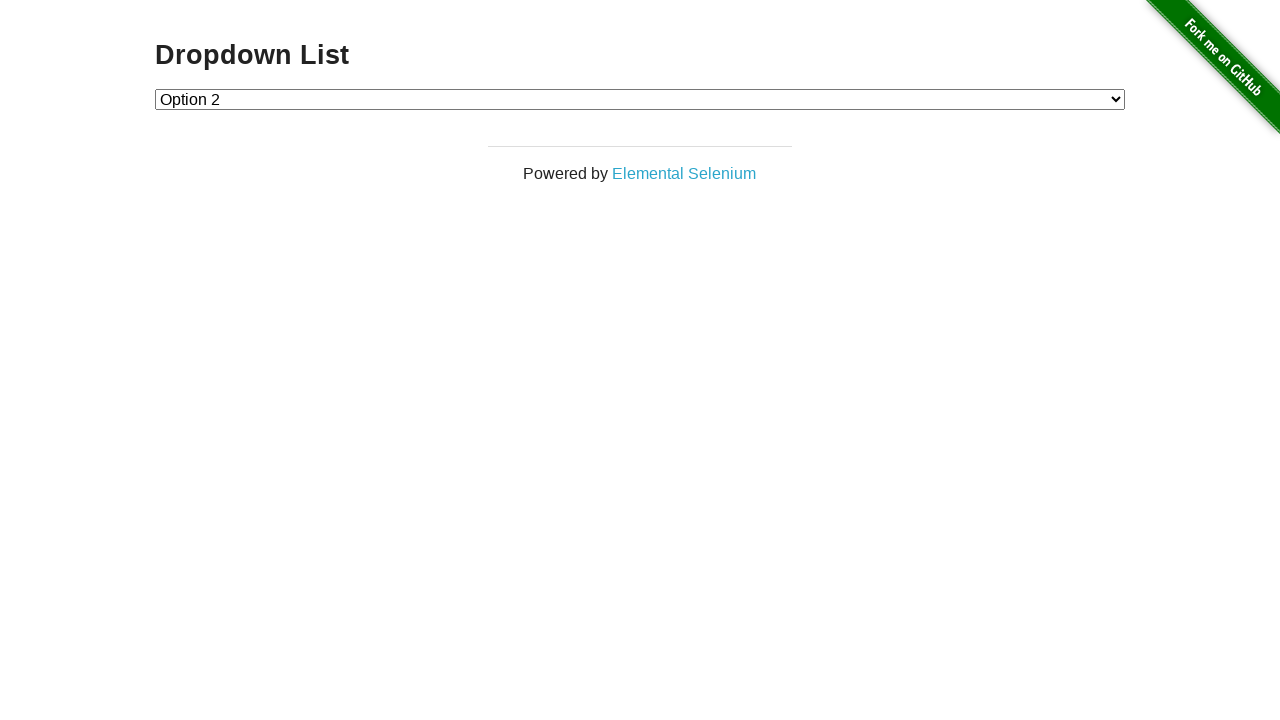